Negative test: searches for numeric string "12345" to verify no matching products are found

Starting URL: https://www.tesla.com/

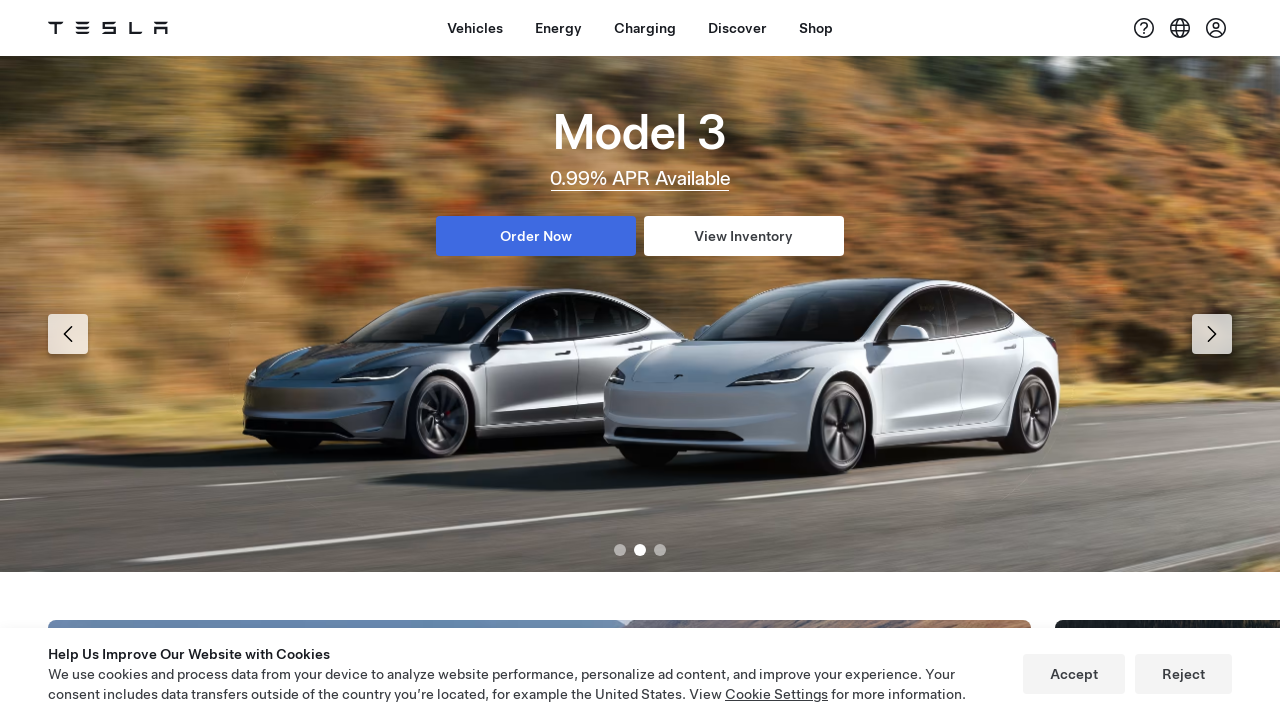

Shop button selector is present in DOM
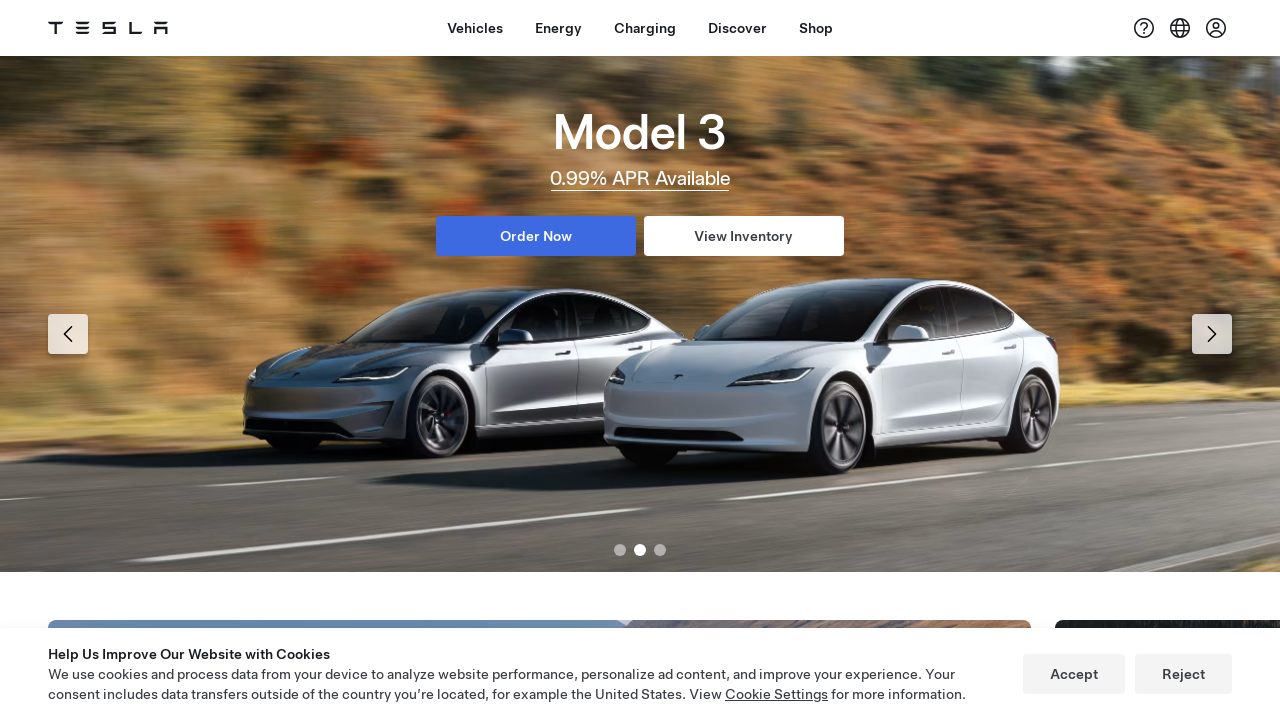

Clicked Shop button in navigation at (816, 28) on xpath=//a[contains(@id,'dx-nav-item--shop')]
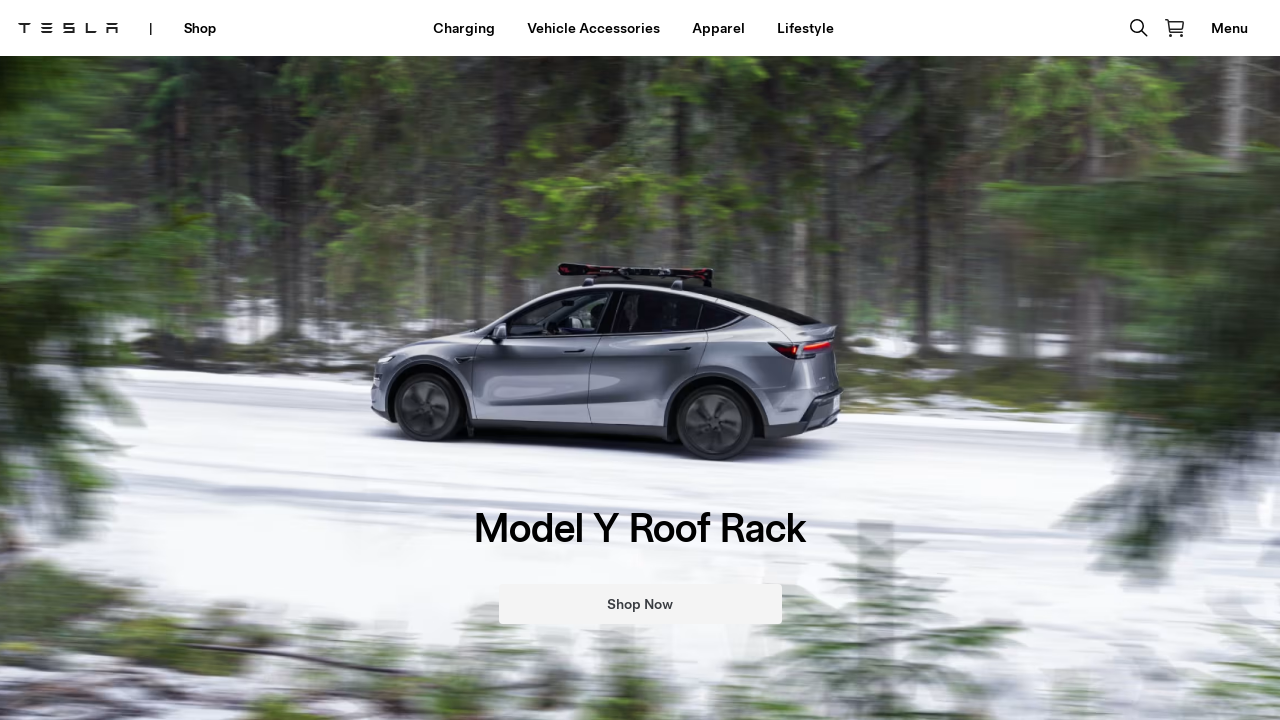

Page loaded with networkidle state
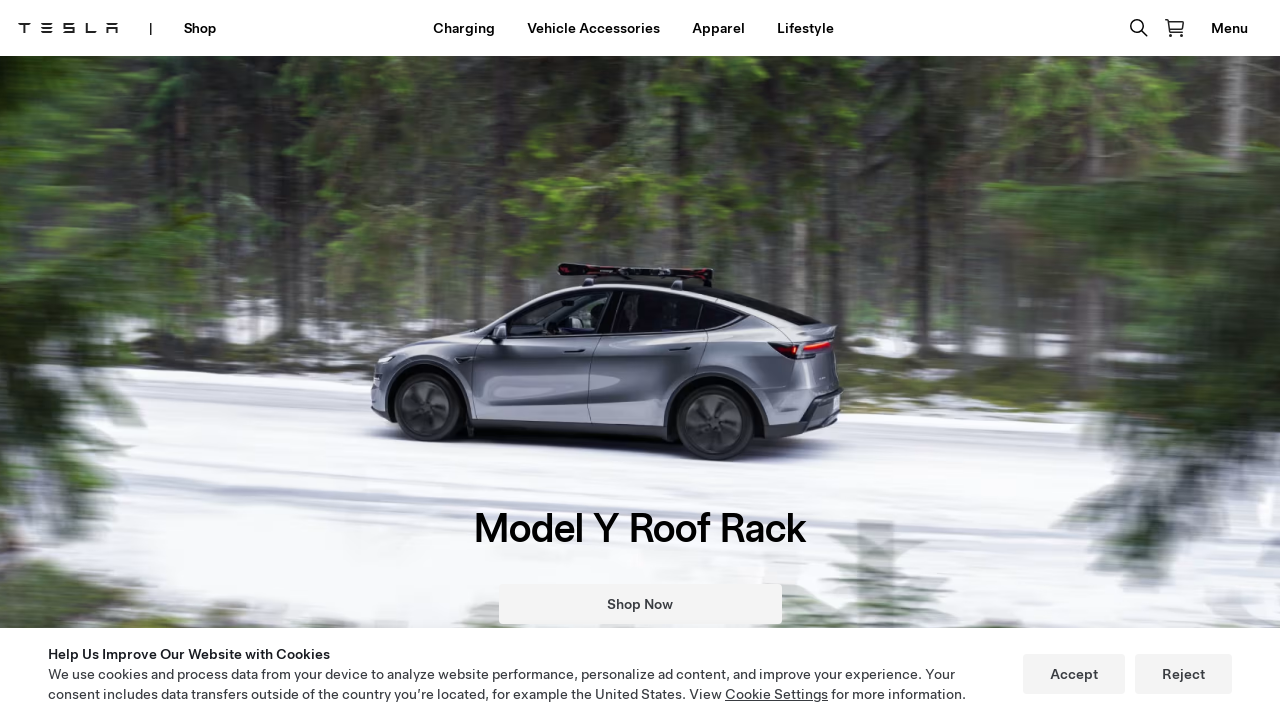

Lifestyle button selector is present in DOM
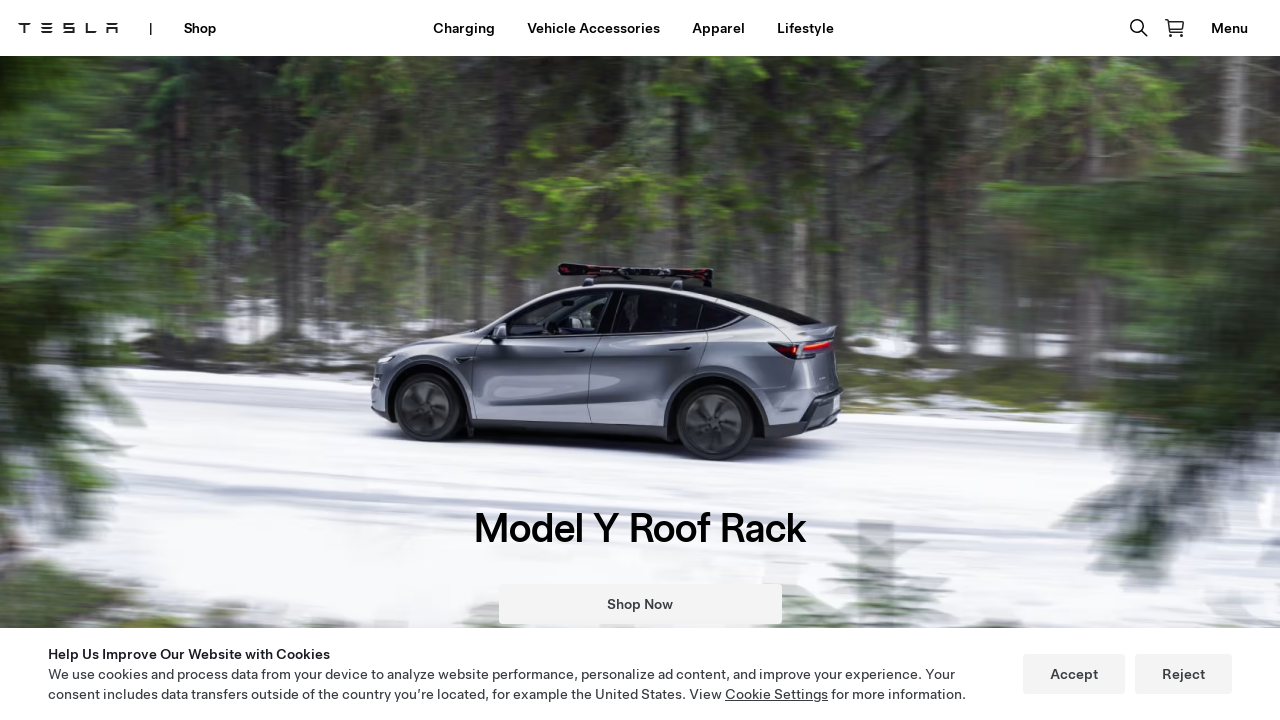

Clicked Lifestyle button at (805, 28) on xpath=//a[contains(.,'Lifestyle')]
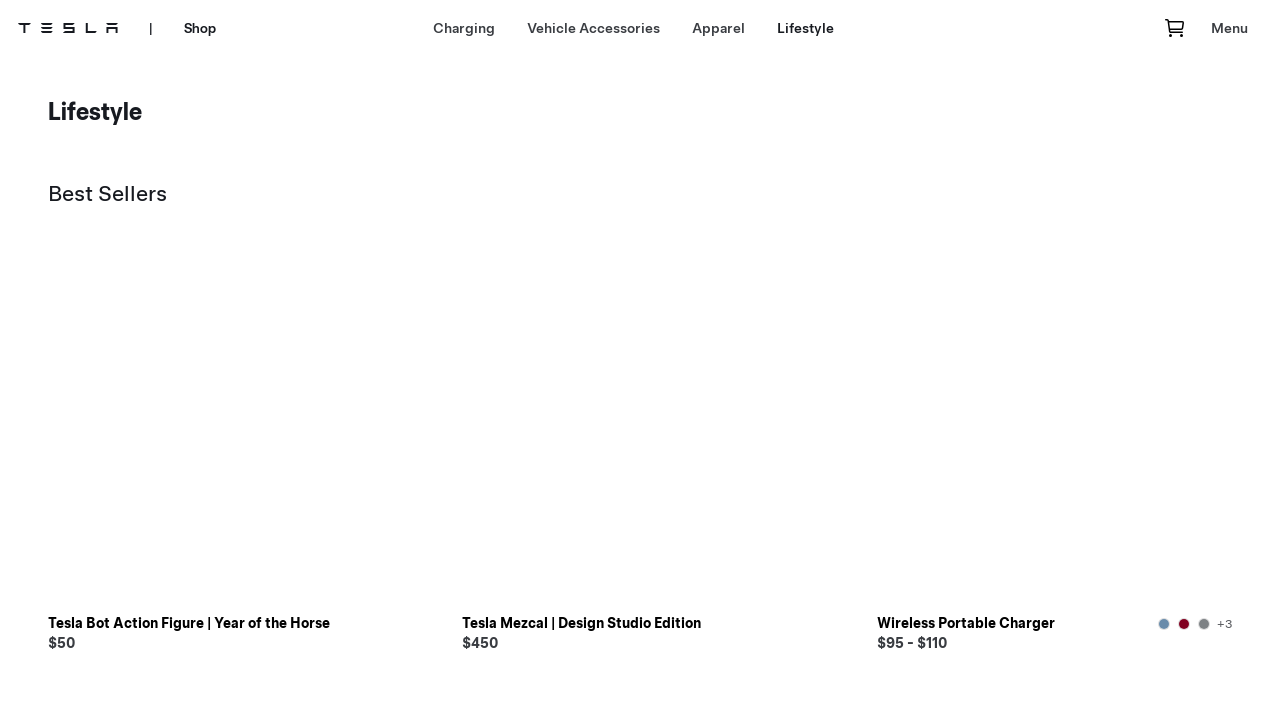

Navigated to Tesla Lifestyle category page
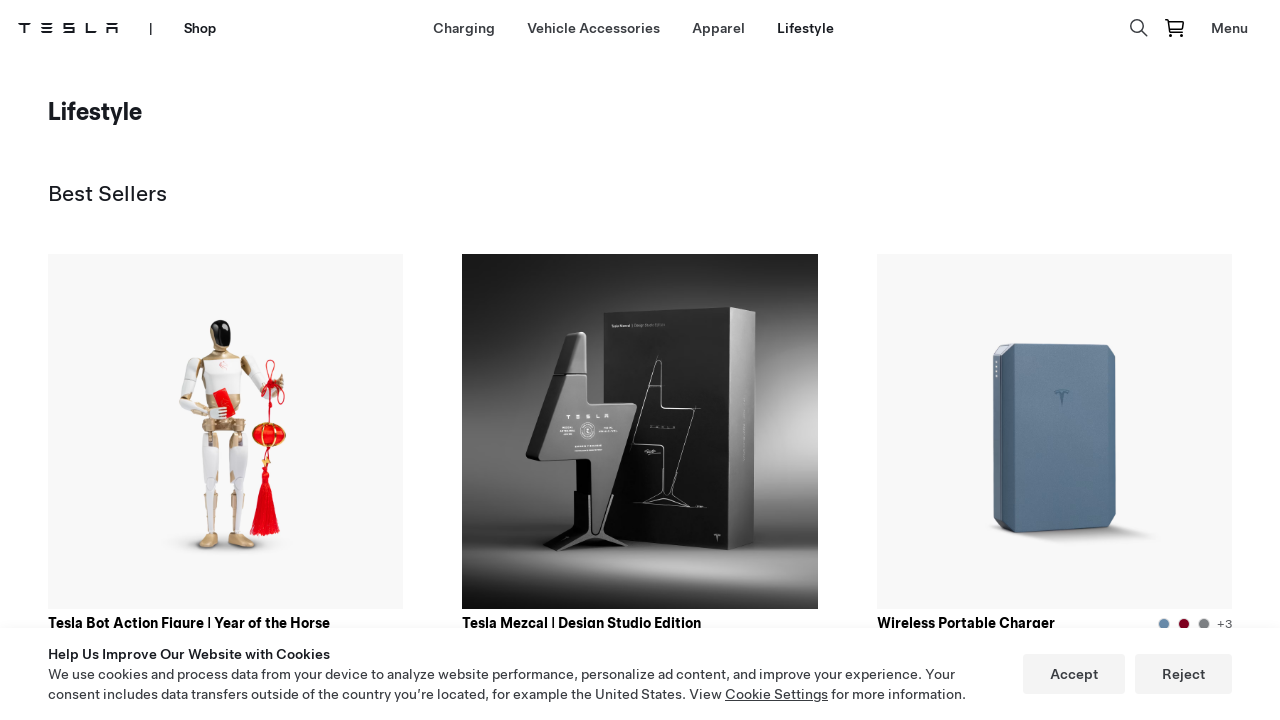

Clicked search area to expand search field at (1139, 28) on xpath=//*[@id='search']/div/div
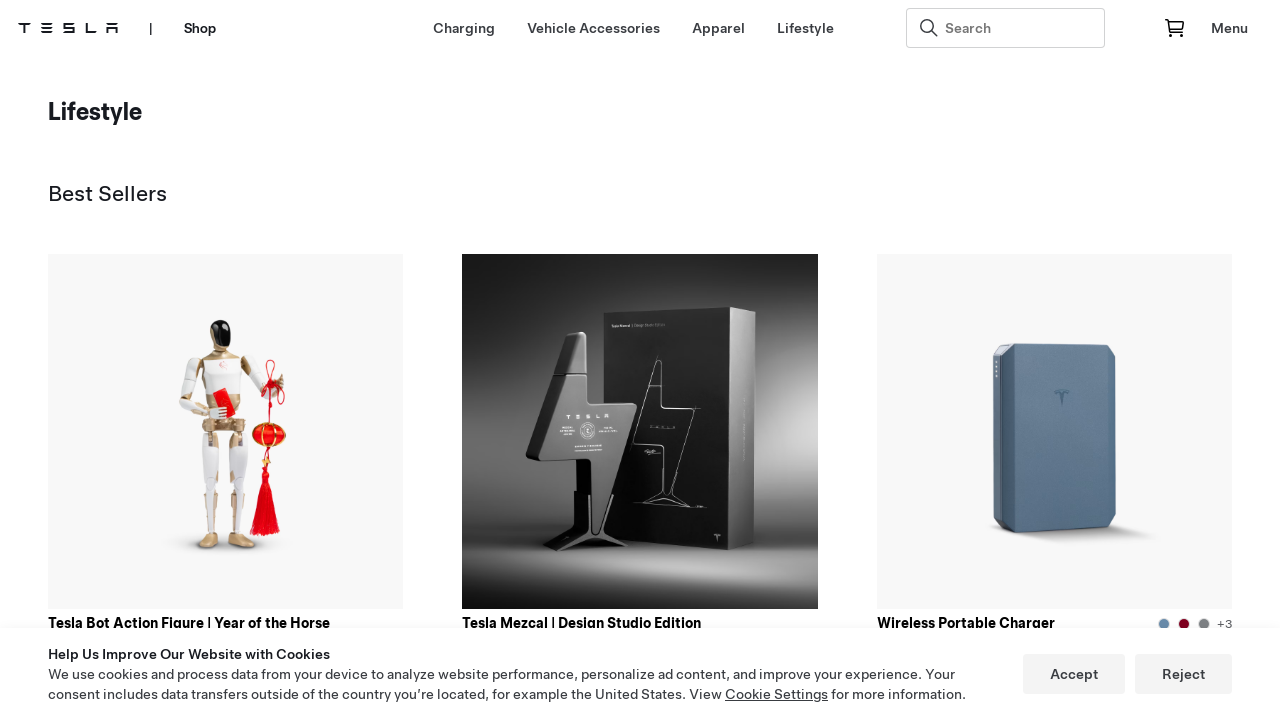

Entered numeric search term '12345' in search field on //input[@id='1']
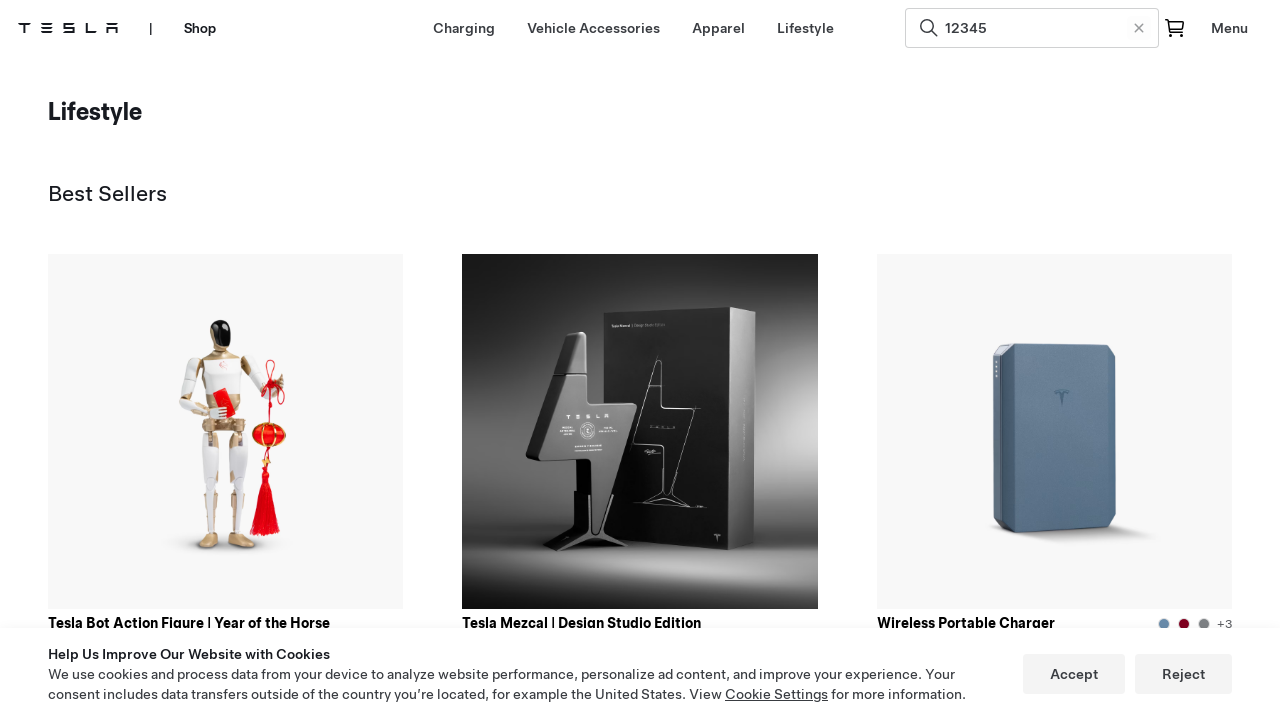

Pressed Enter to submit search query on //input[@id='1']
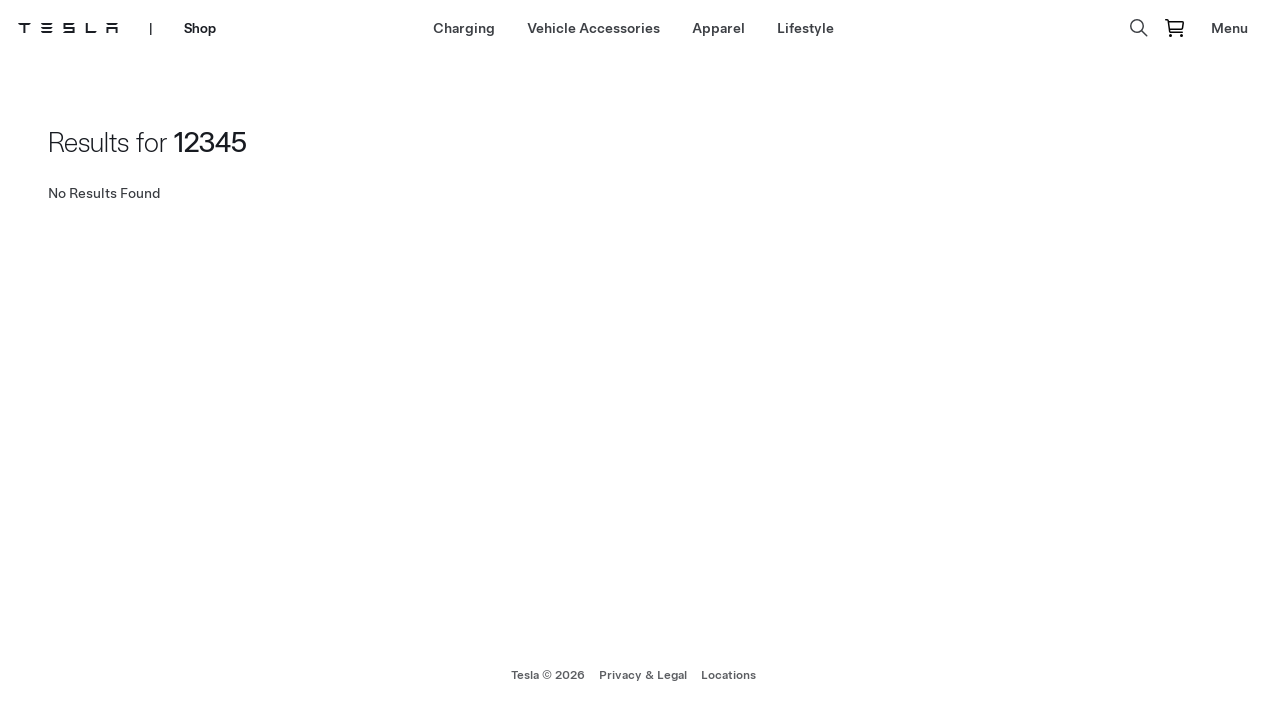

Search results page loaded with no matching products for '12345'
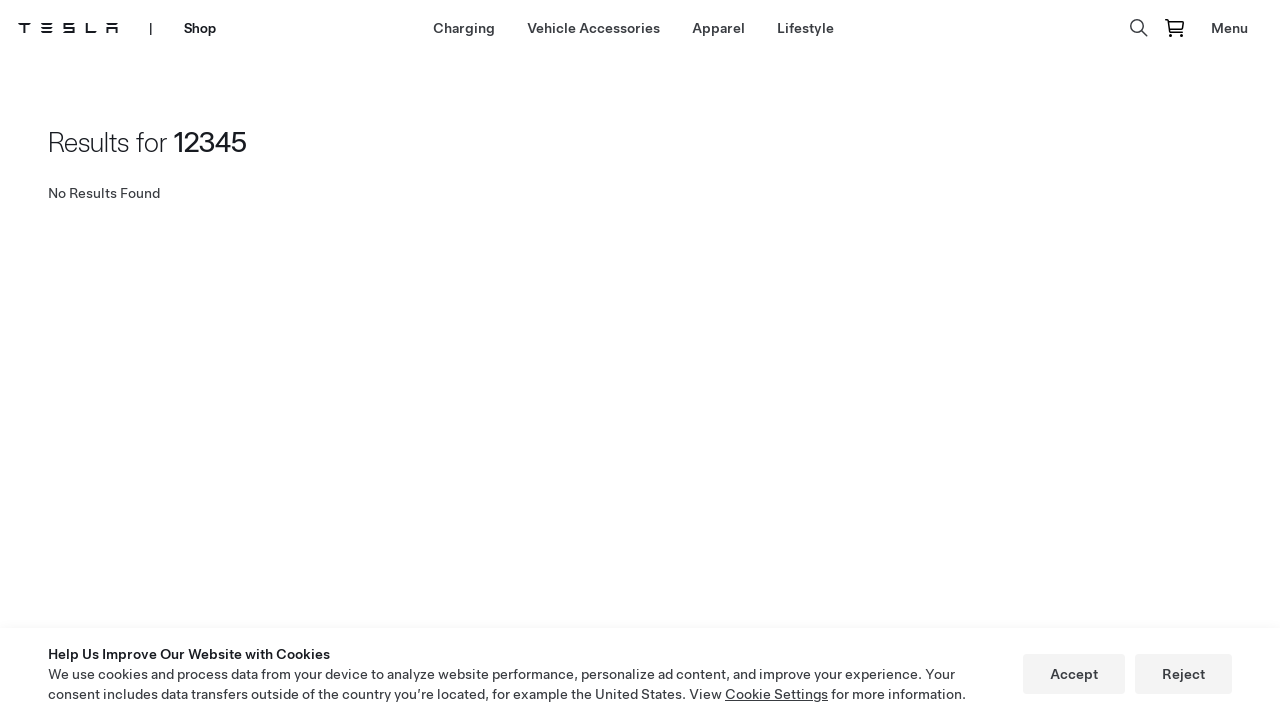

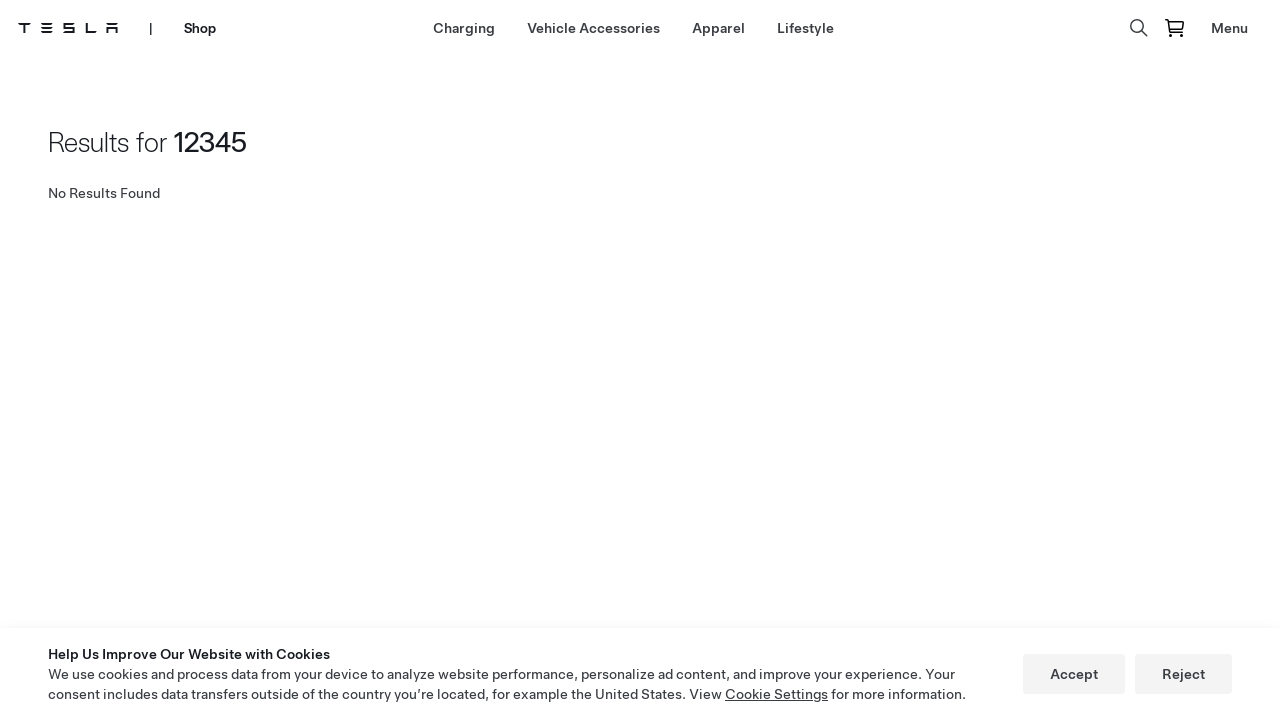